Tests that the Clear completed button is hidden when there are no completed items.

Starting URL: https://demo.playwright.dev/todomvc

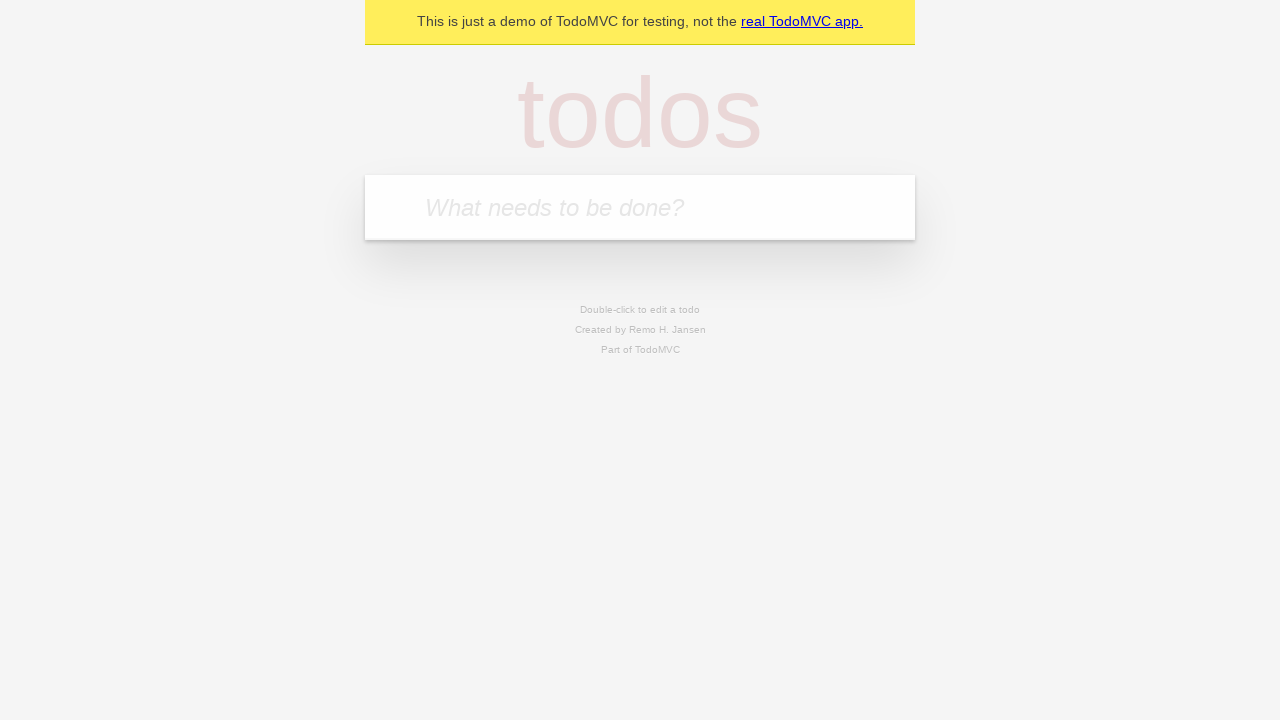

Filled todo input with 'buy some cheese' on internal:attr=[placeholder="What needs to be done?"i]
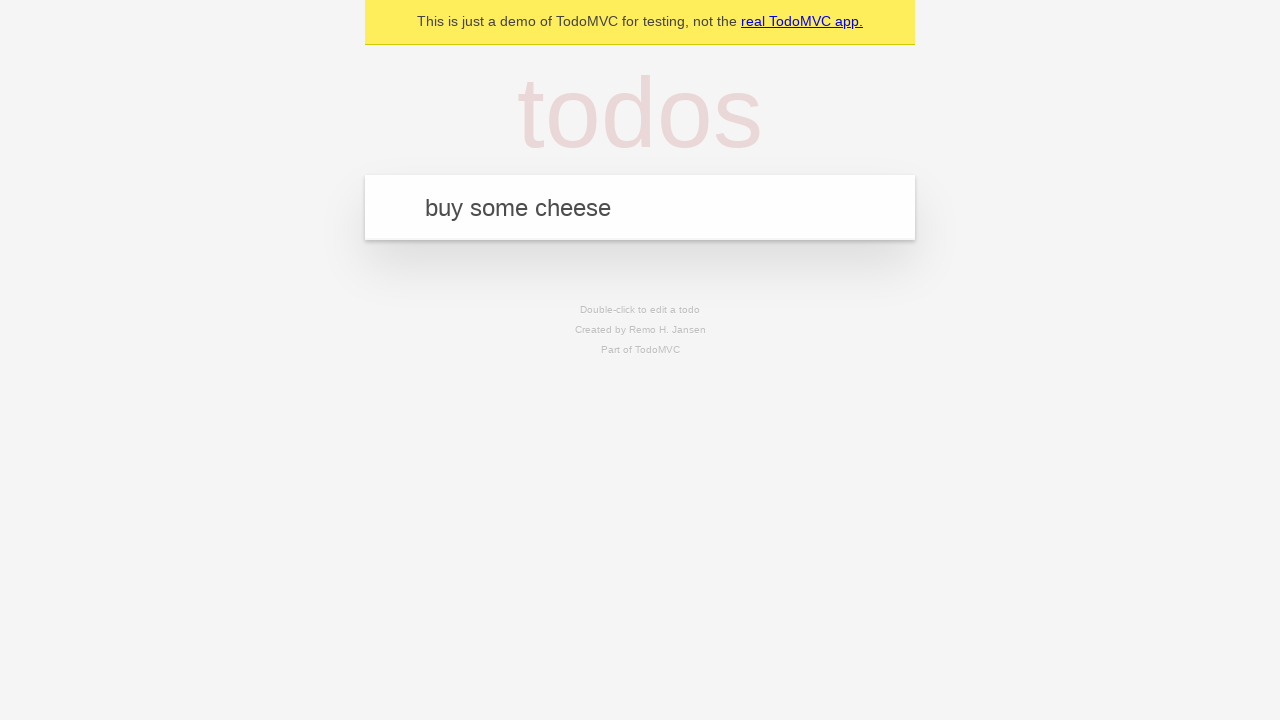

Pressed Enter to create first todo item on internal:attr=[placeholder="What needs to be done?"i]
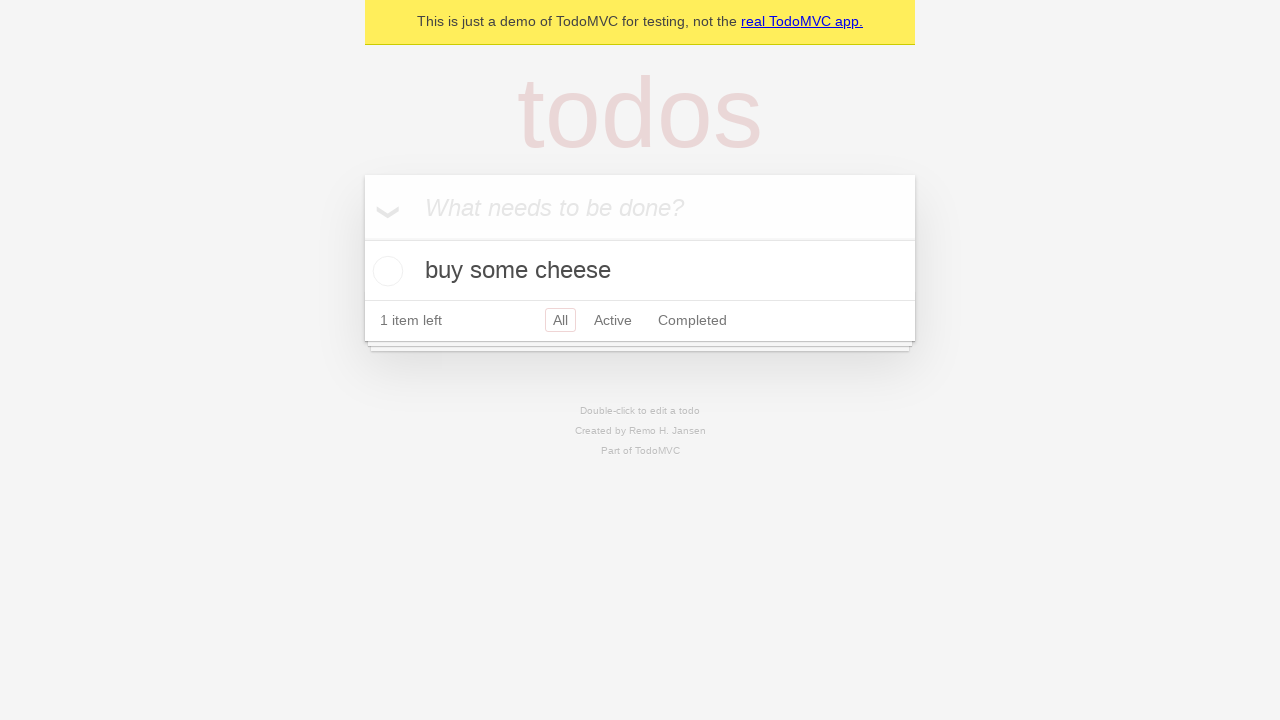

Filled todo input with 'feed the cat' on internal:attr=[placeholder="What needs to be done?"i]
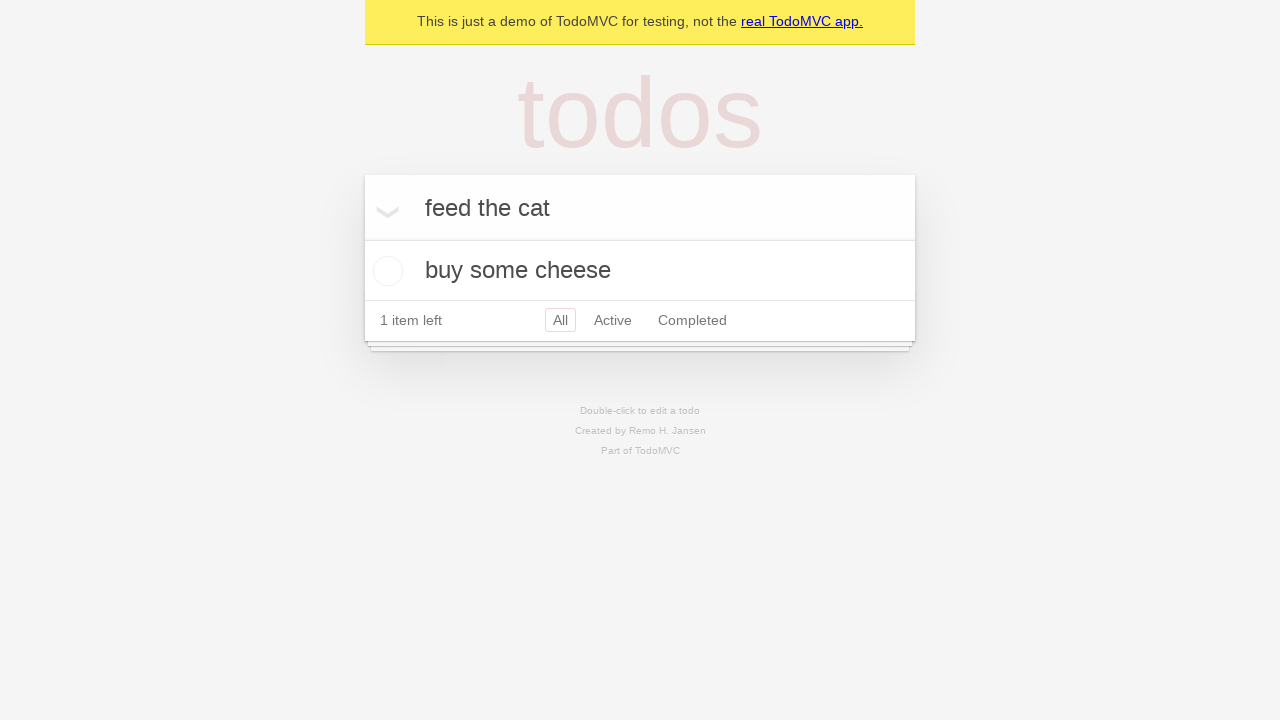

Pressed Enter to create second todo item on internal:attr=[placeholder="What needs to be done?"i]
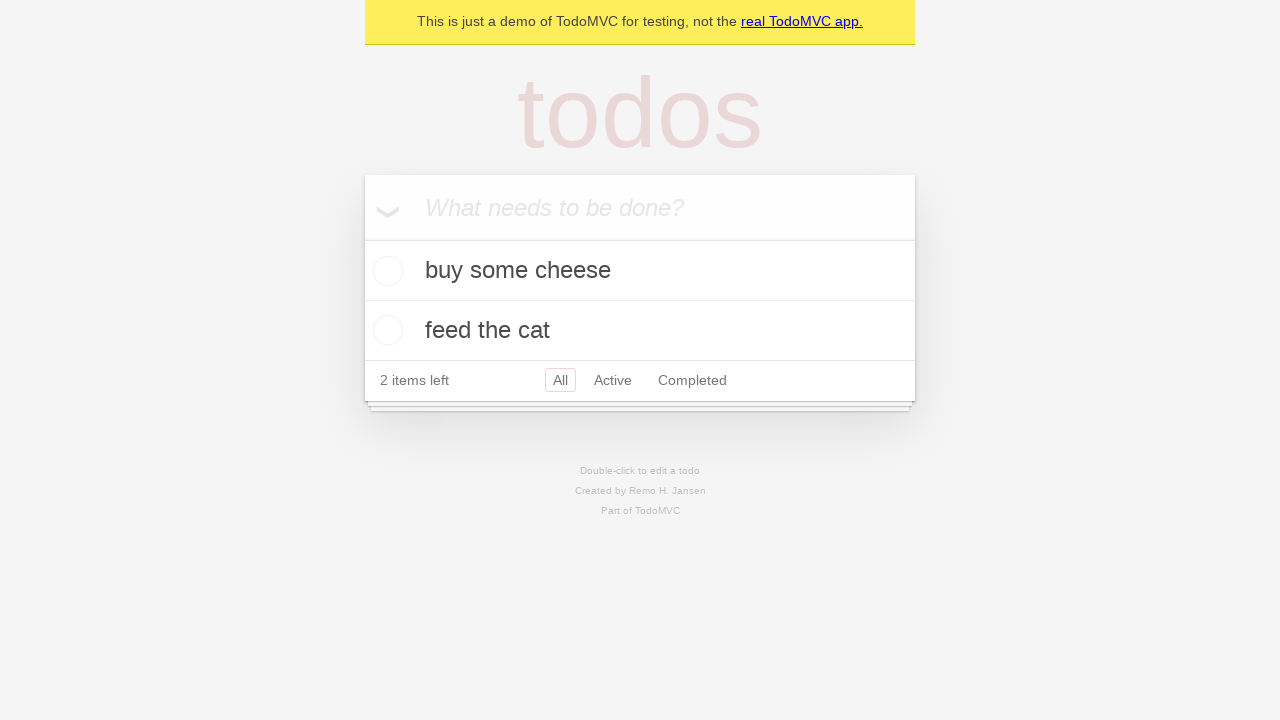

Filled todo input with 'book a doctors appointment' on internal:attr=[placeholder="What needs to be done?"i]
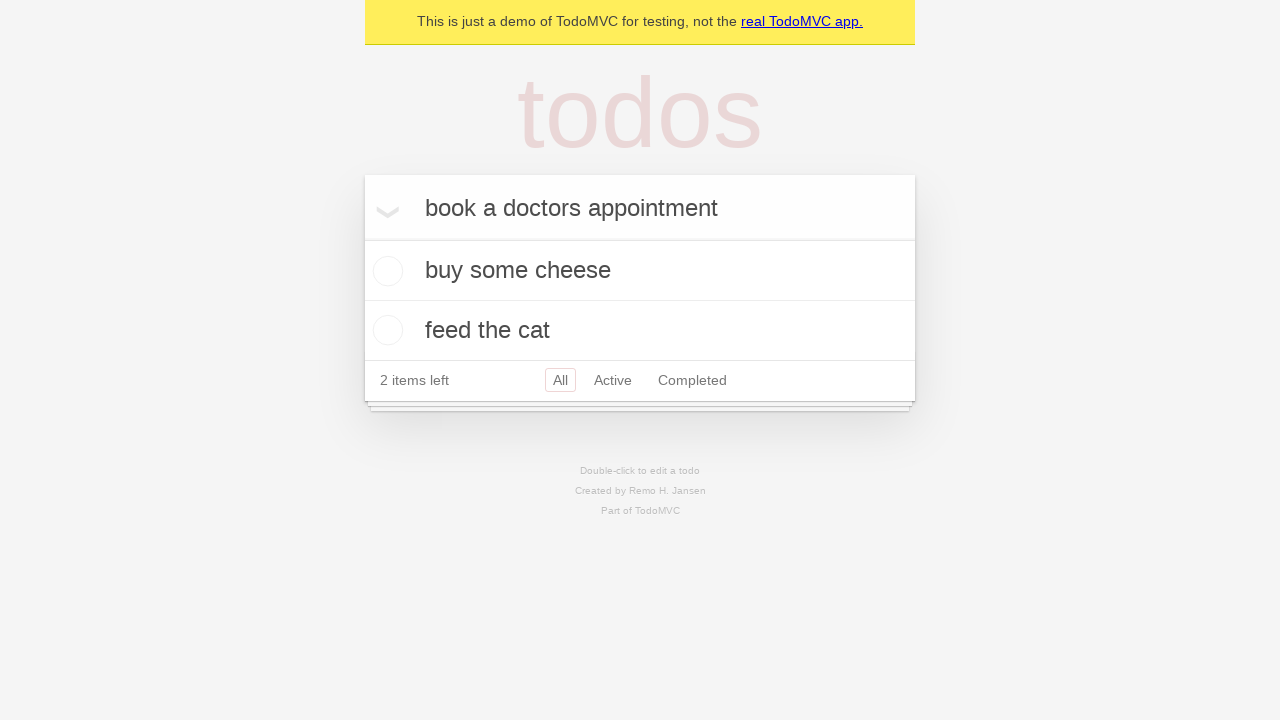

Pressed Enter to create third todo item on internal:attr=[placeholder="What needs to be done?"i]
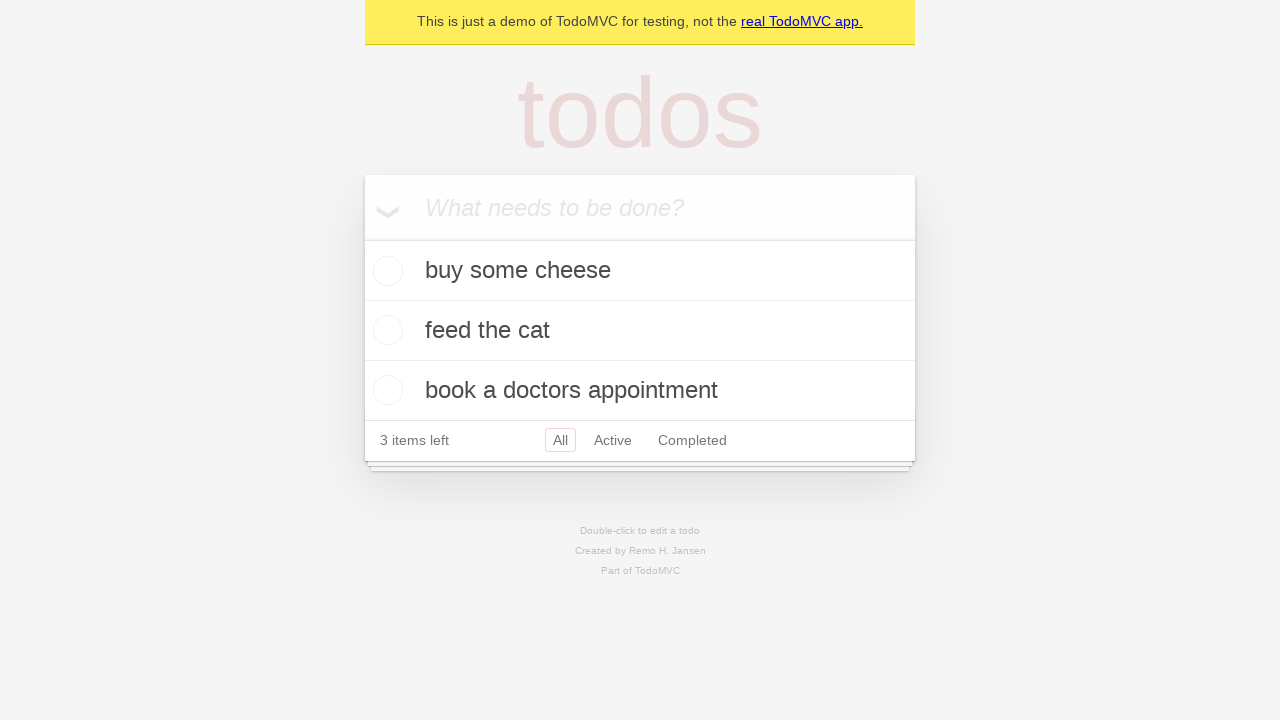

Checked the first todo item as completed at (385, 271) on internal:testid=[data-testid="todo-item"s] >> nth=0 >> internal:role=checkbox
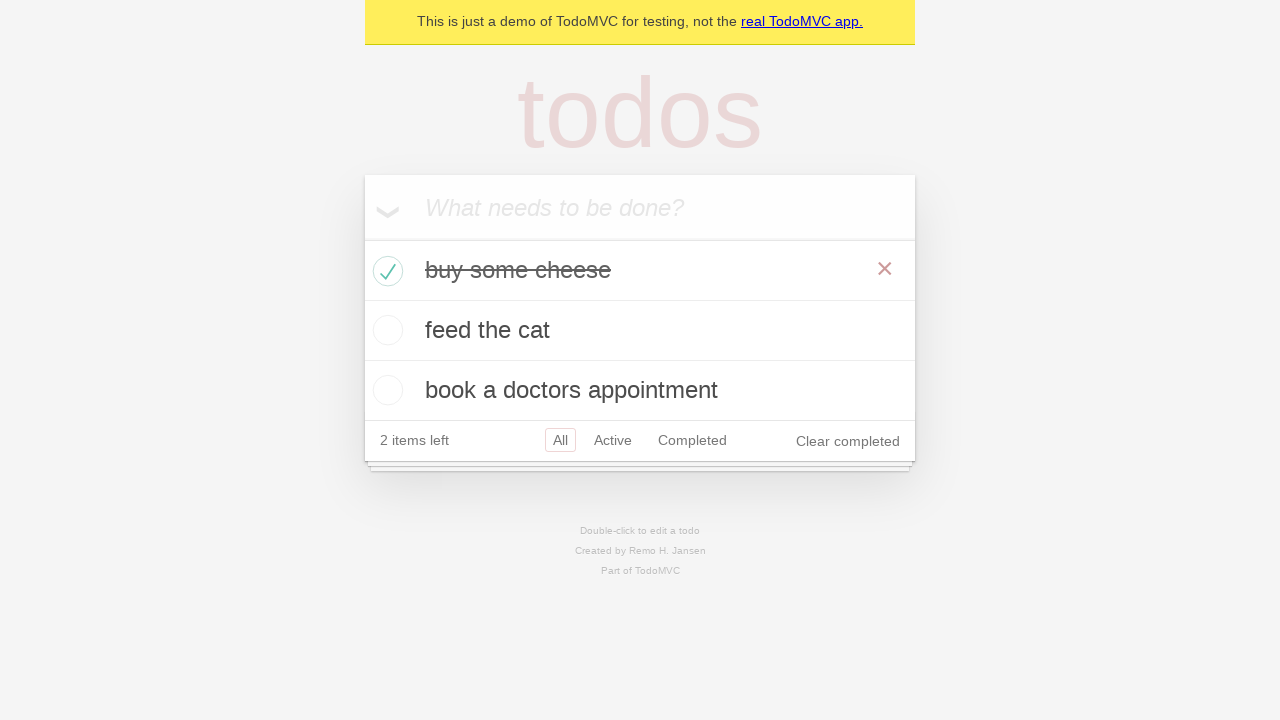

Clicked Clear completed button to remove completed item at (848, 441) on internal:role=button[name="Clear completed"i]
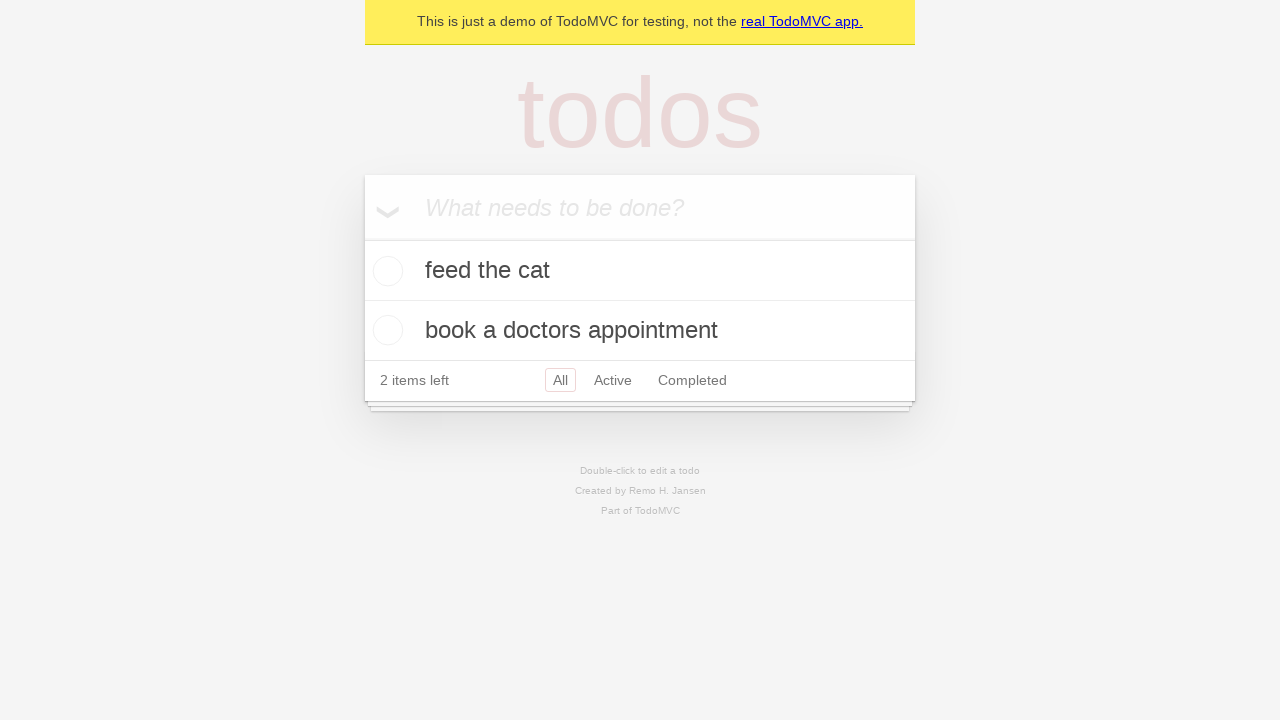

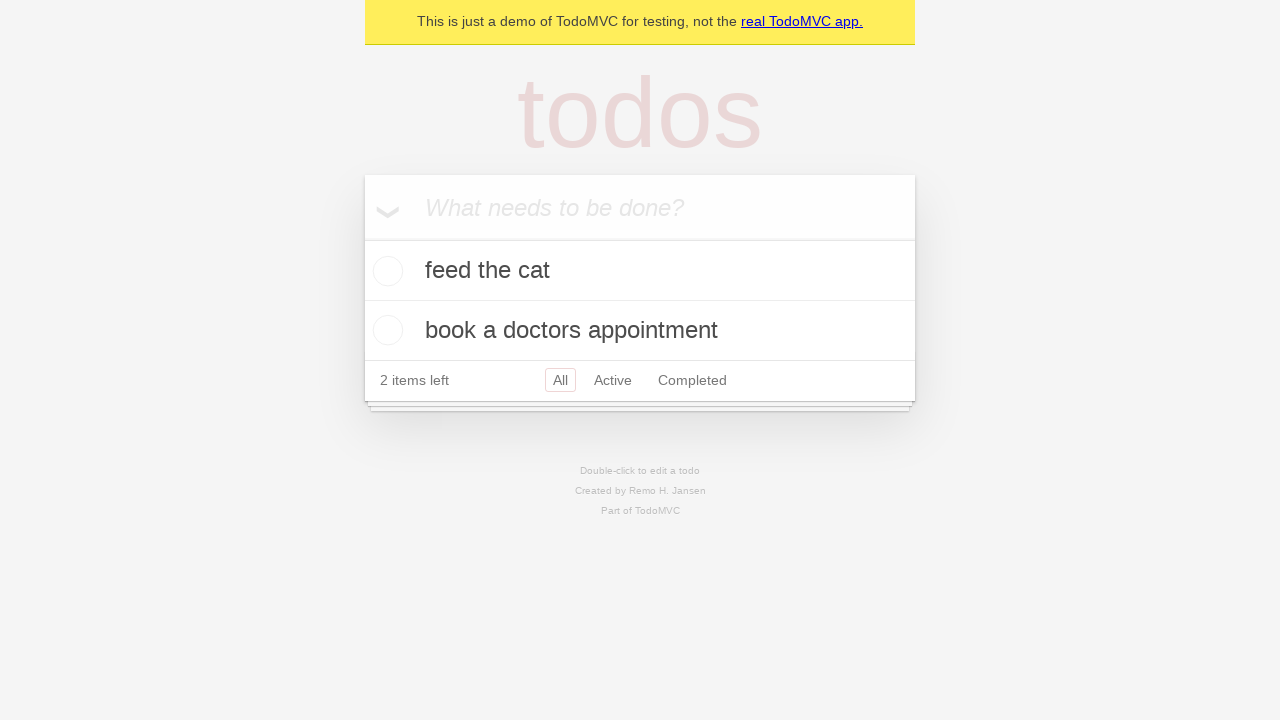